Navigates to the TestProject blog homepage and verifies the page loads by checking the title is accessible.

Starting URL: https://blog.testproject.io/

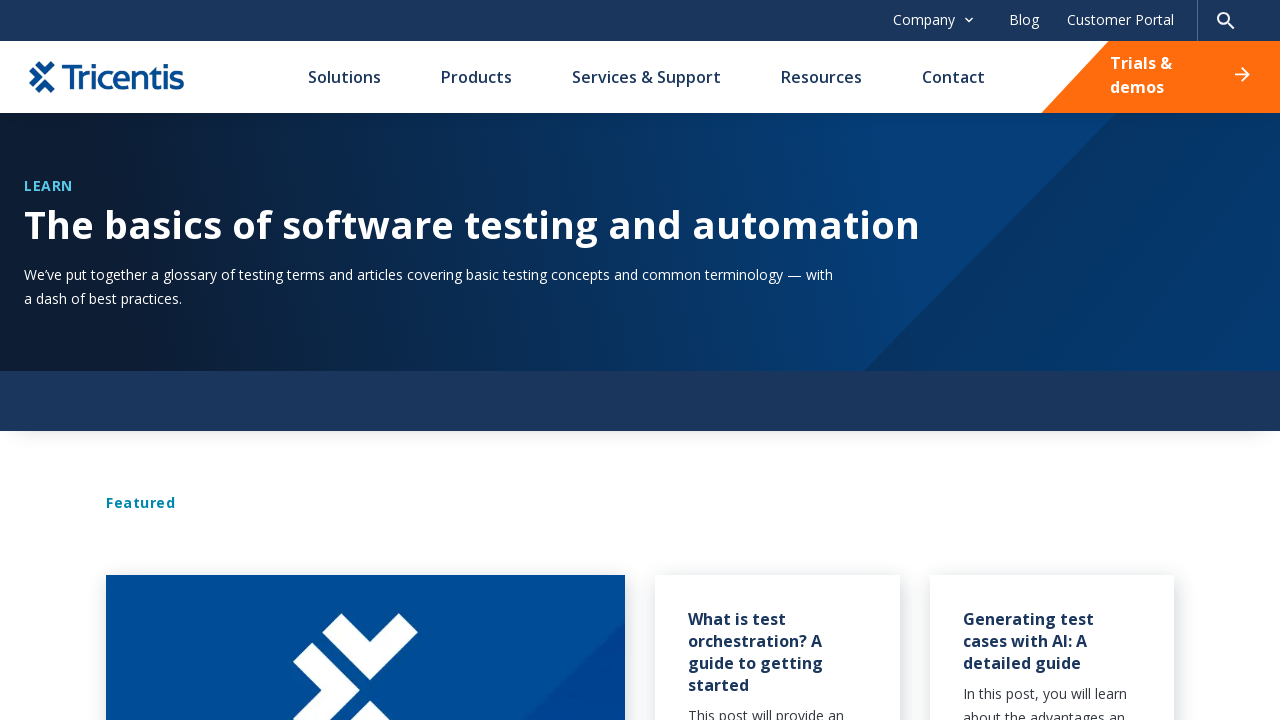

Navigated to TestProject blog homepage
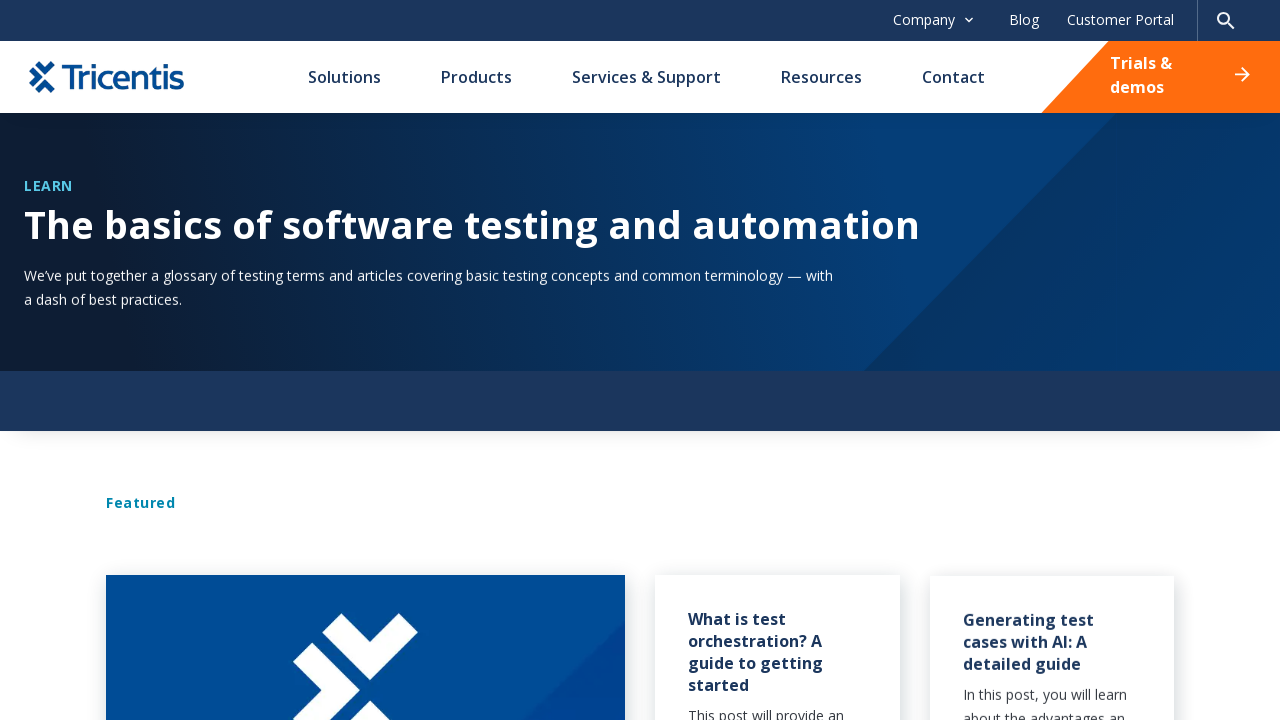

Page DOM content fully loaded
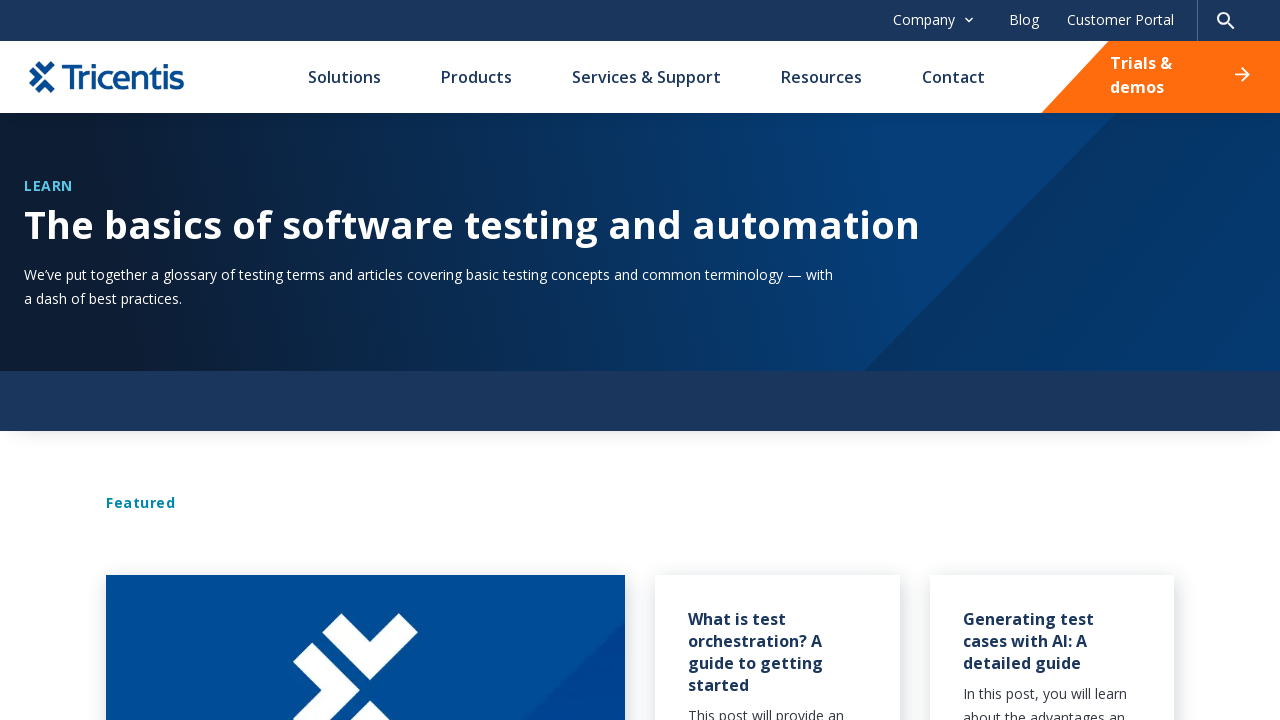

Retrieved page title: Learn - Tricentis
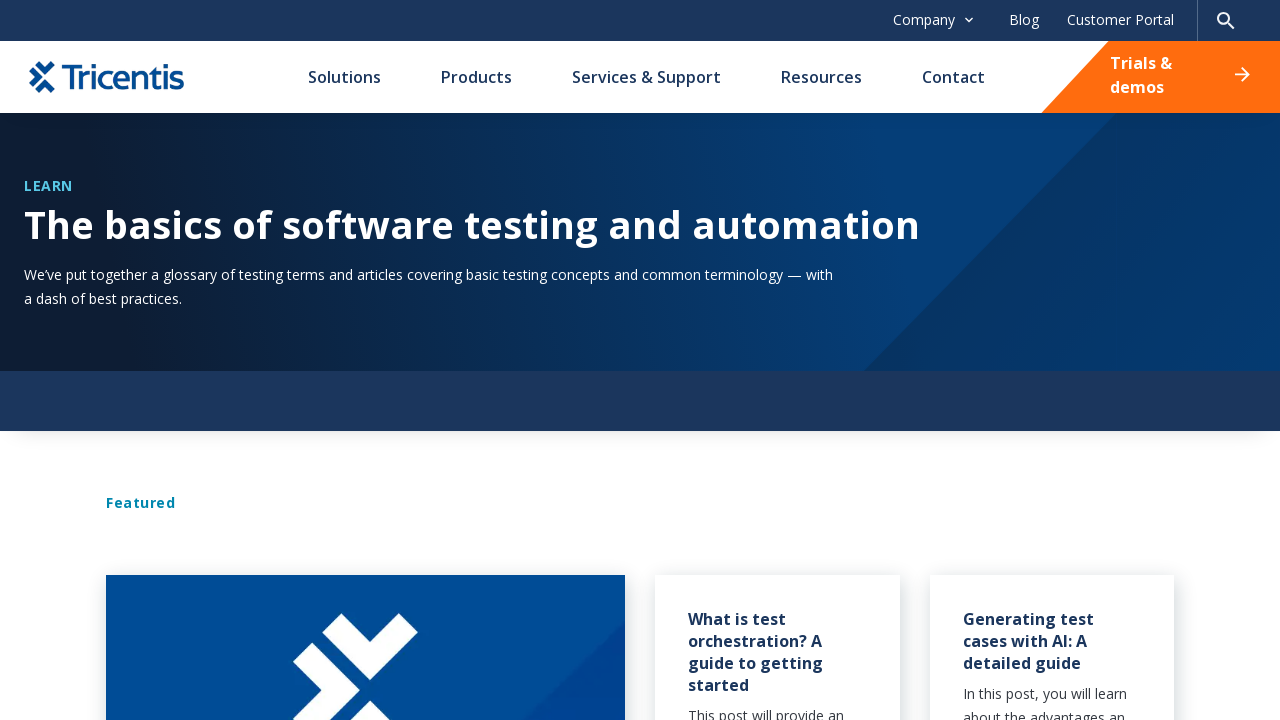

Printed page title to console
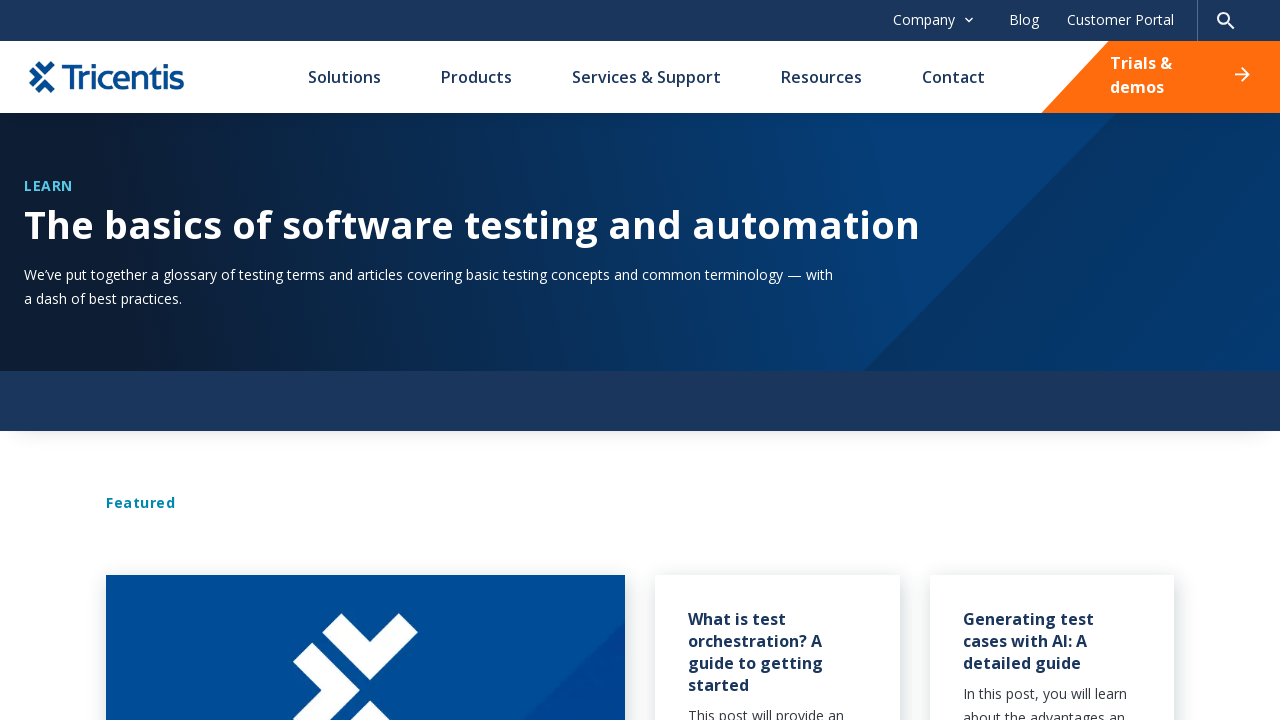

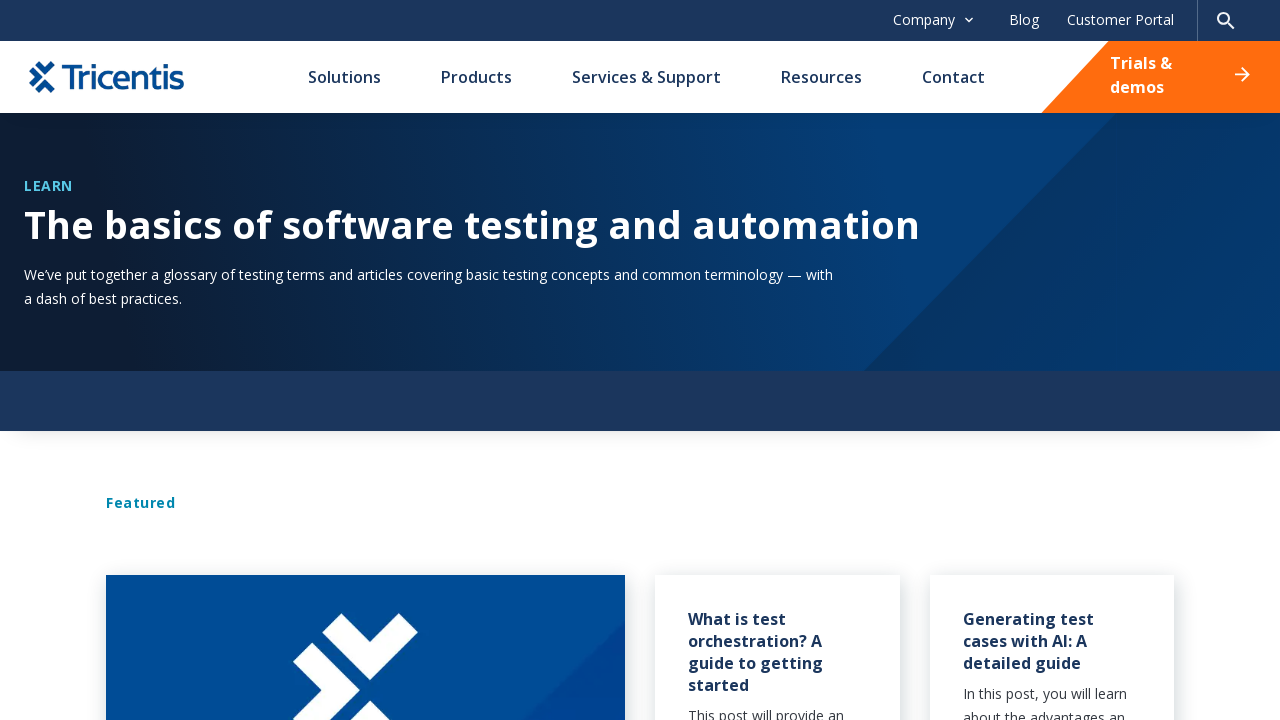